Tests negative login scenario by entering invalid credentials and verifying the error message appears

Starting URL: https://www.saucedemo.com/

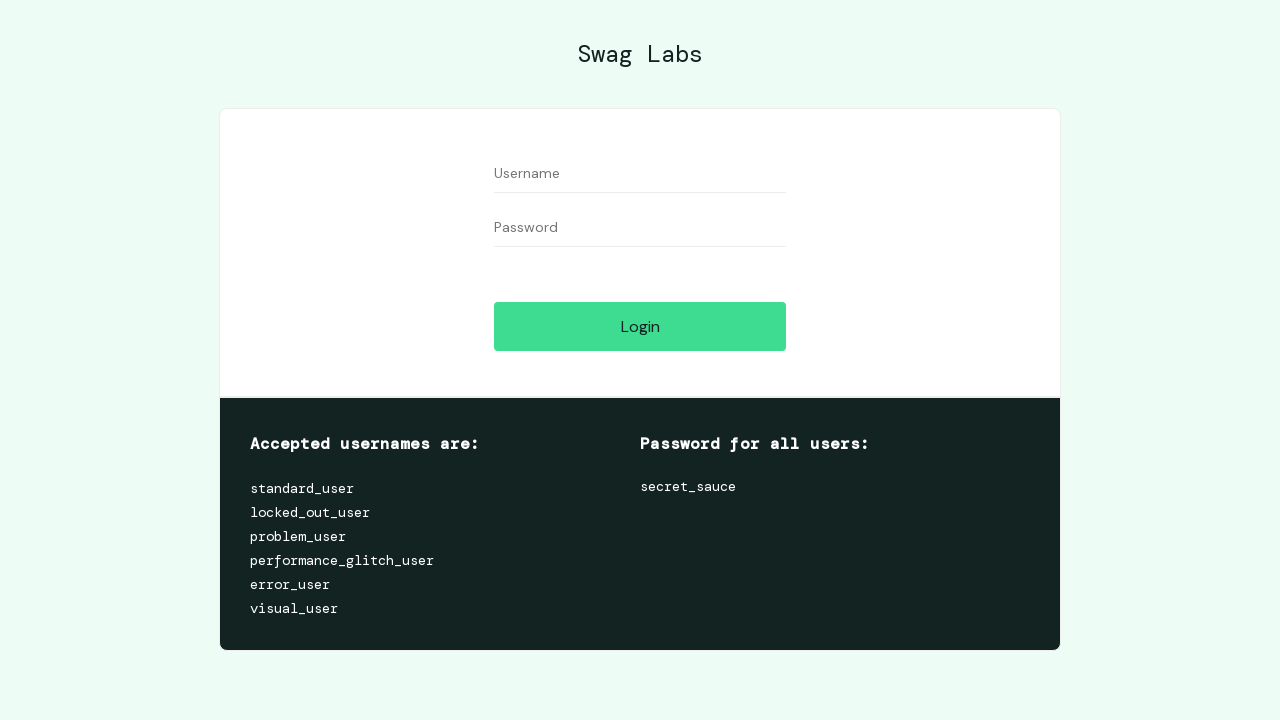

Filled username field with invalid username 'username' on input#user-name
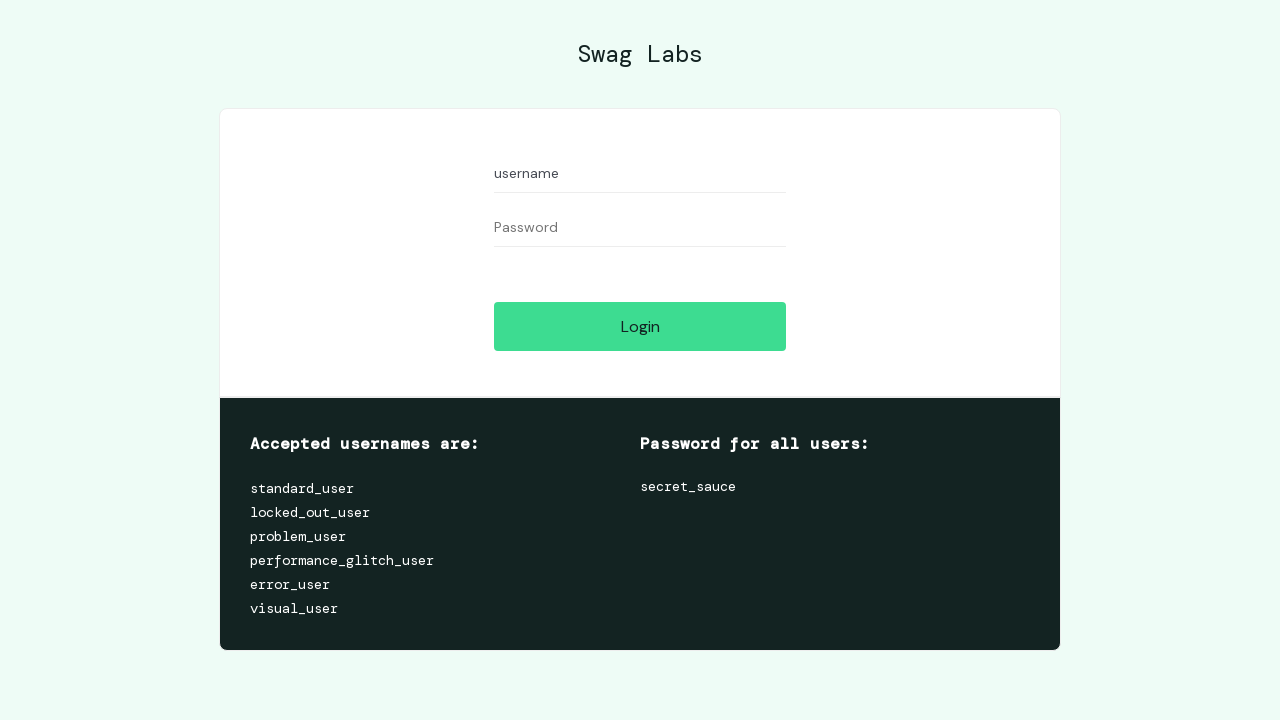

Filled password field with invalid password 'pass' on input#password
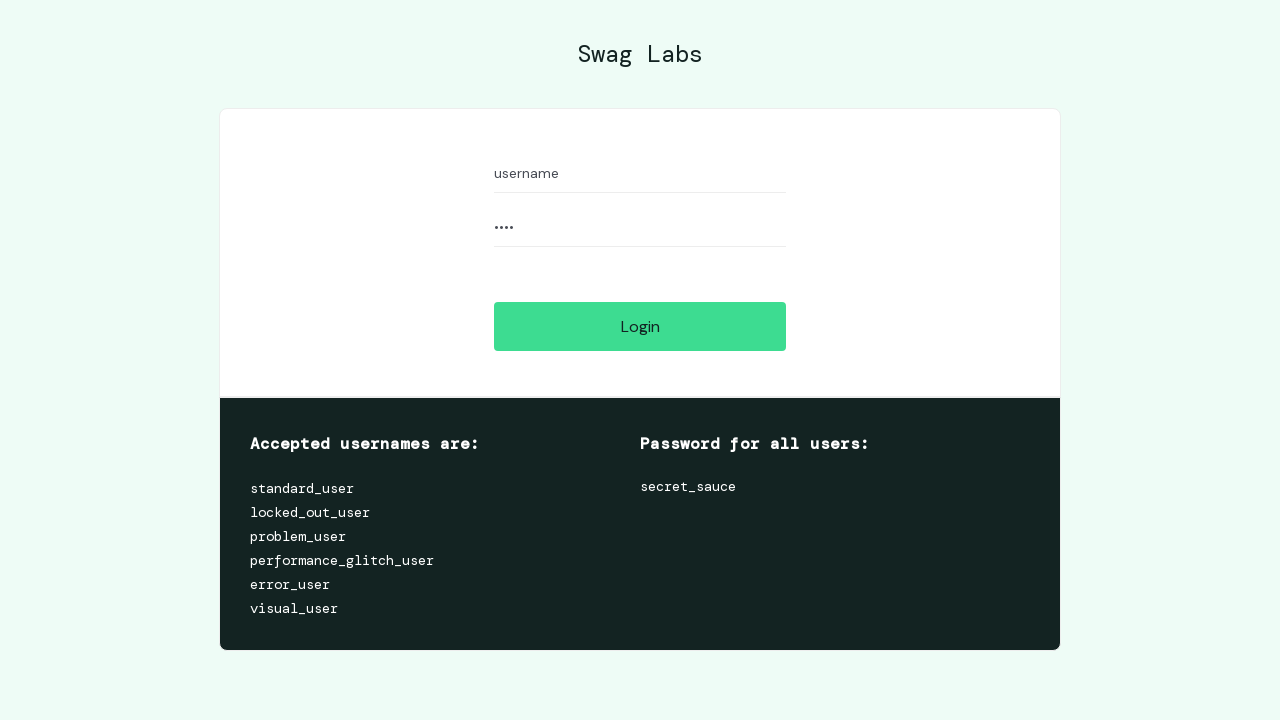

Clicked login submit button at (640, 326) on input[type='submit']
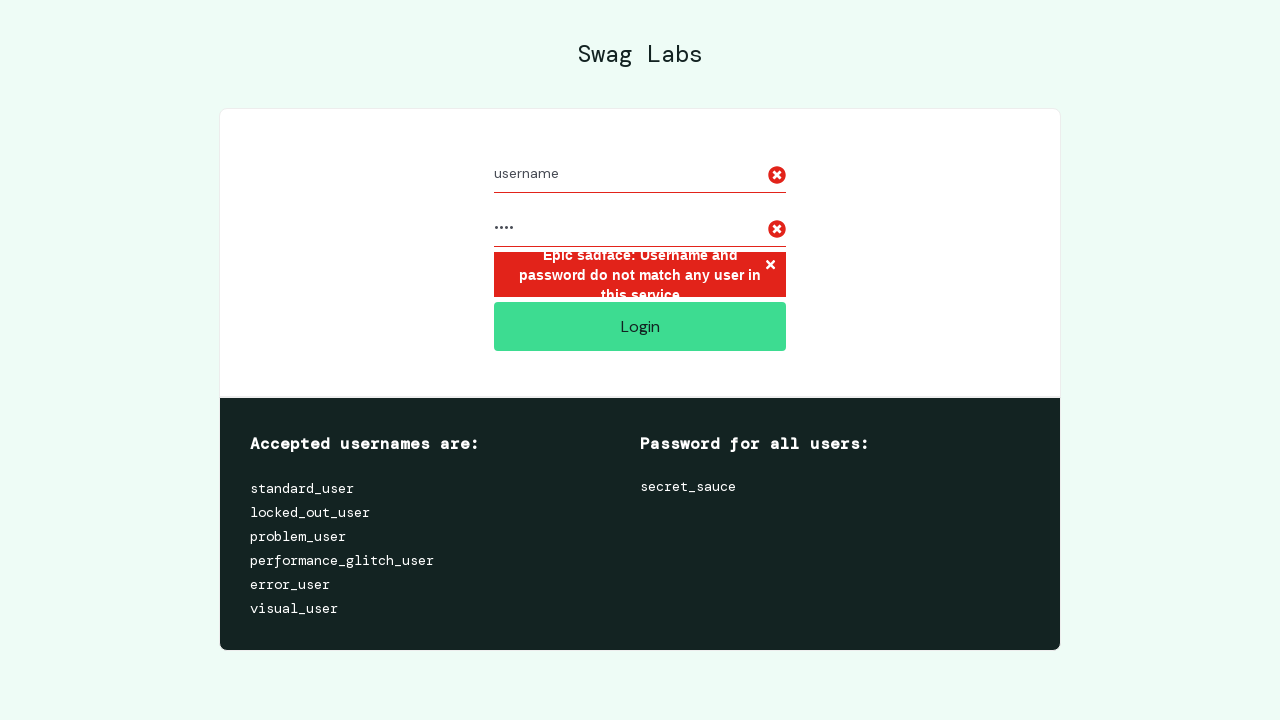

Error message element appeared on page
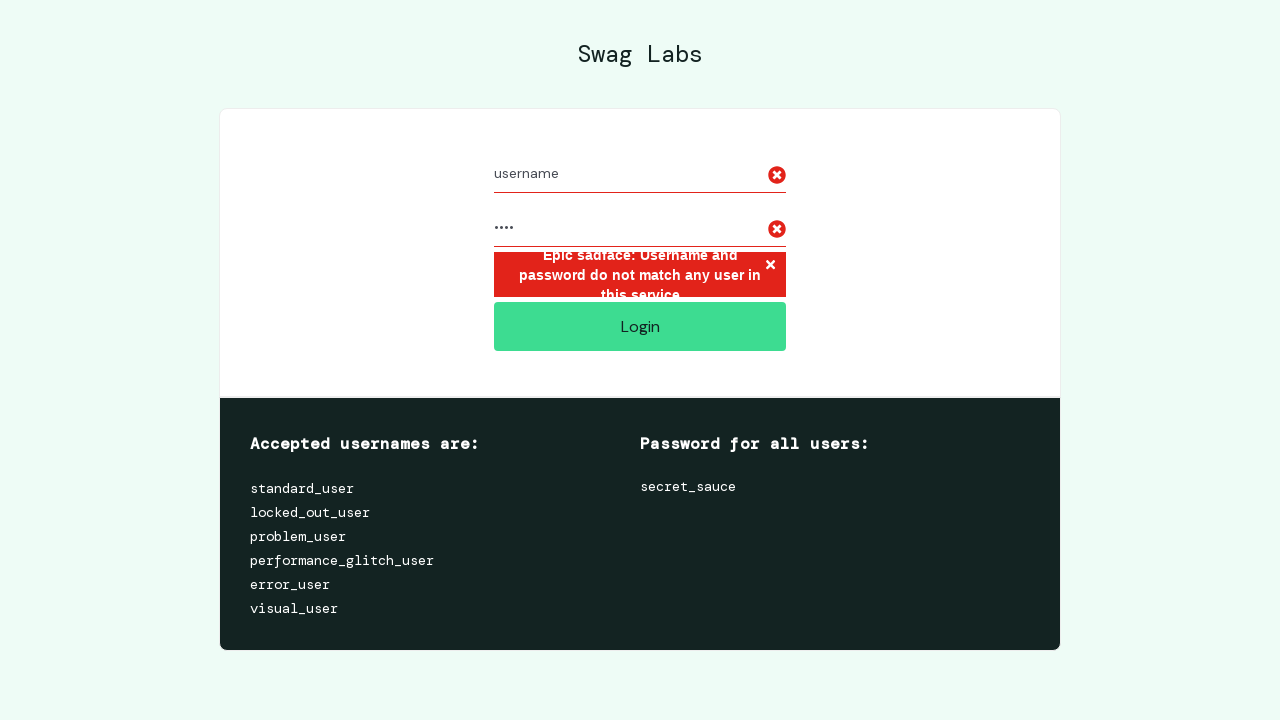

Retrieved error message text content
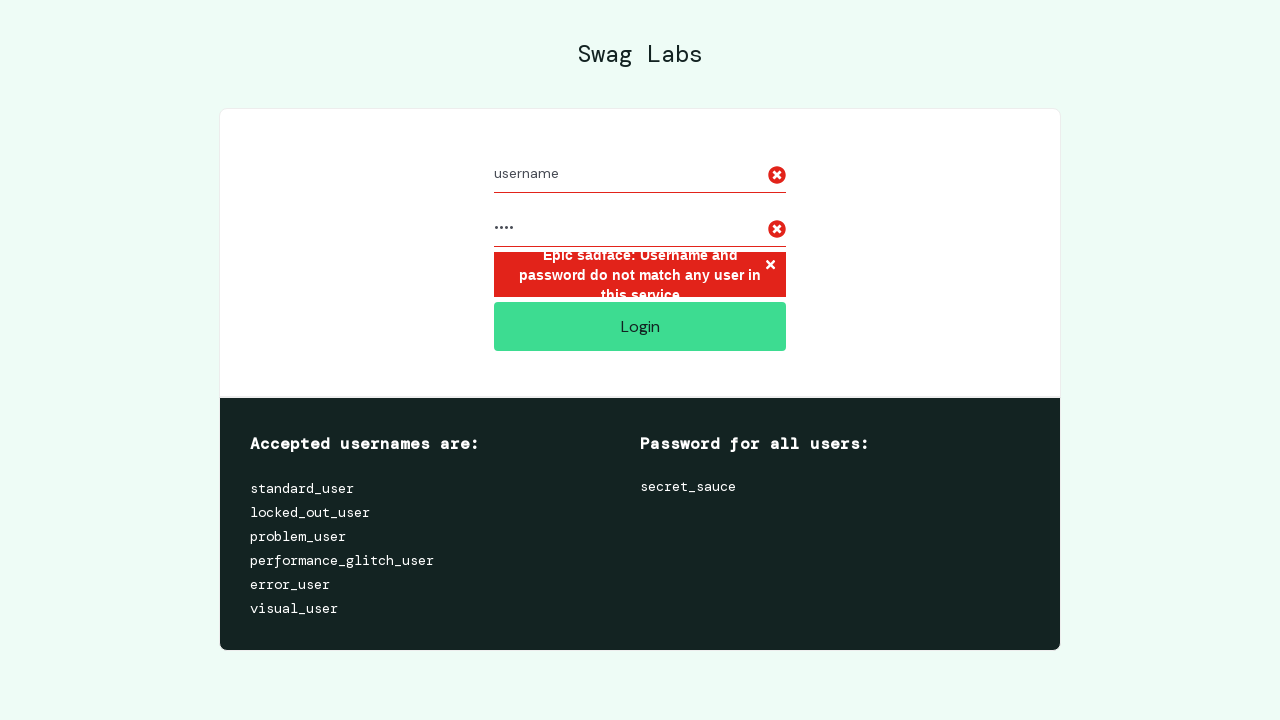

Verified error message contains expected text about mismatched credentials
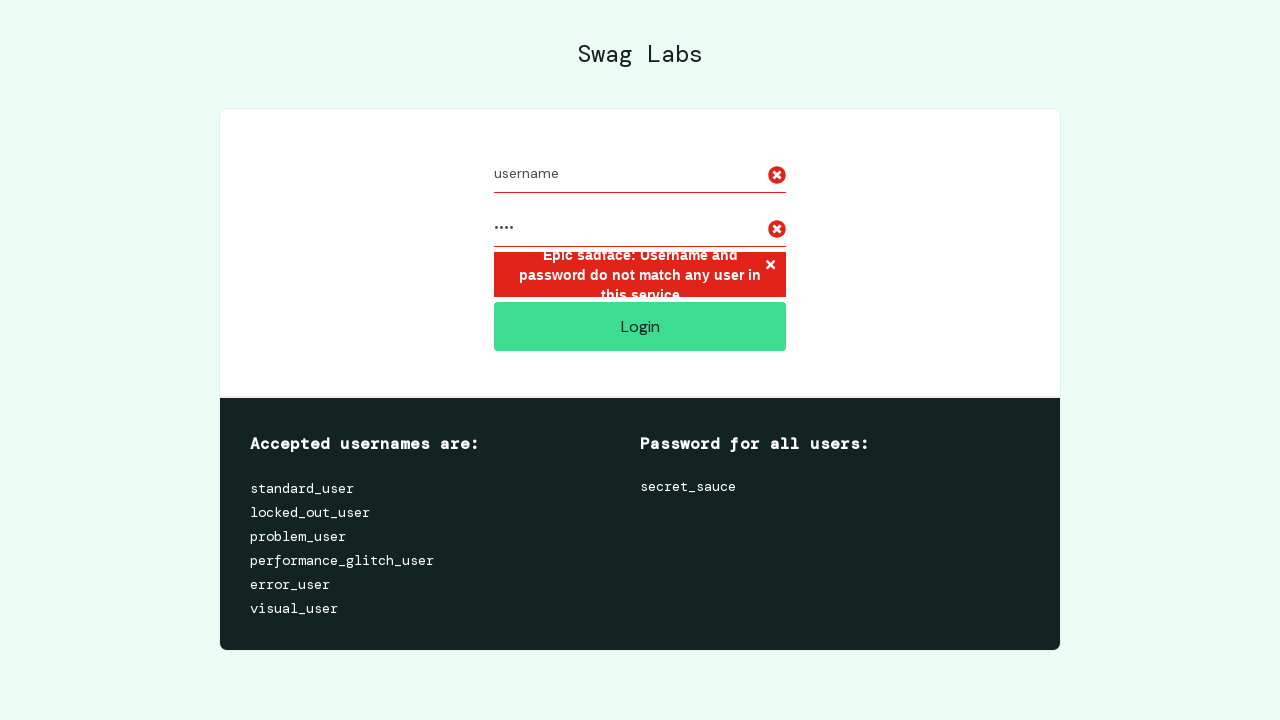

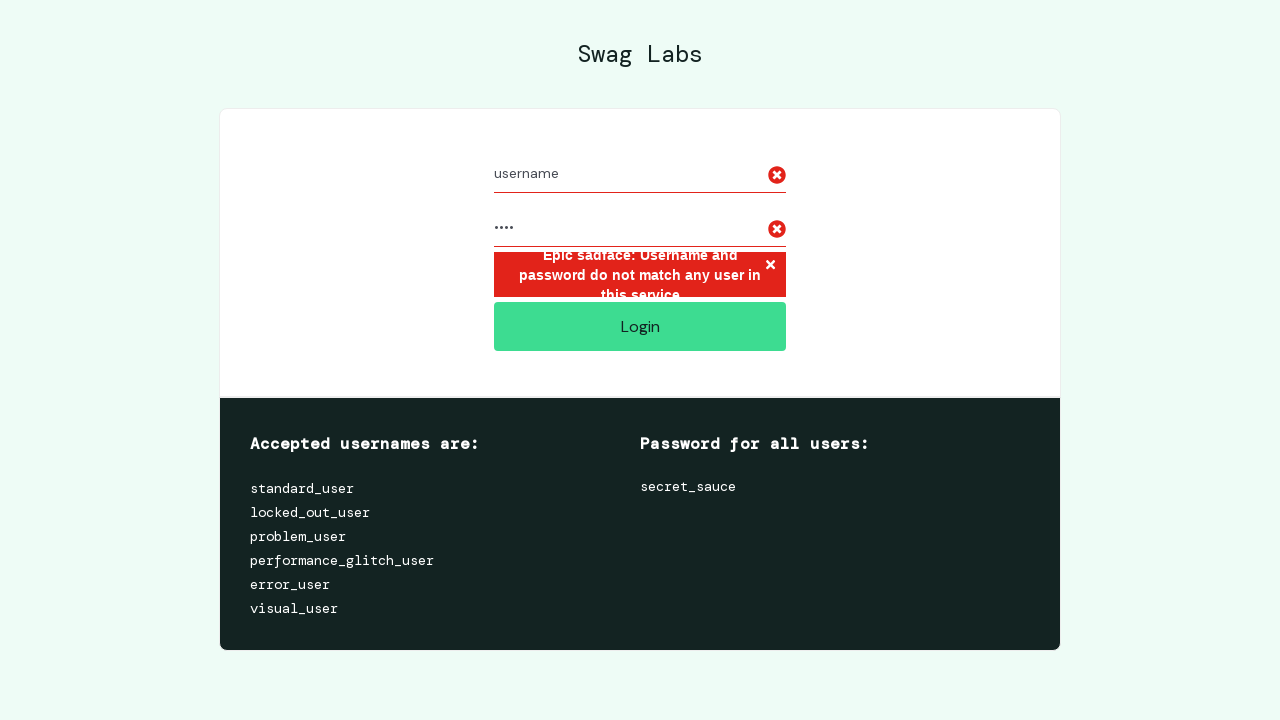